Tests the Mr.Option functionality on a Selenium practice page by clicking a button to reveal a checkbox element, waiting for it to become visible, and then clicking the checkbox.

Starting URL: https://omayo.blogspot.com/

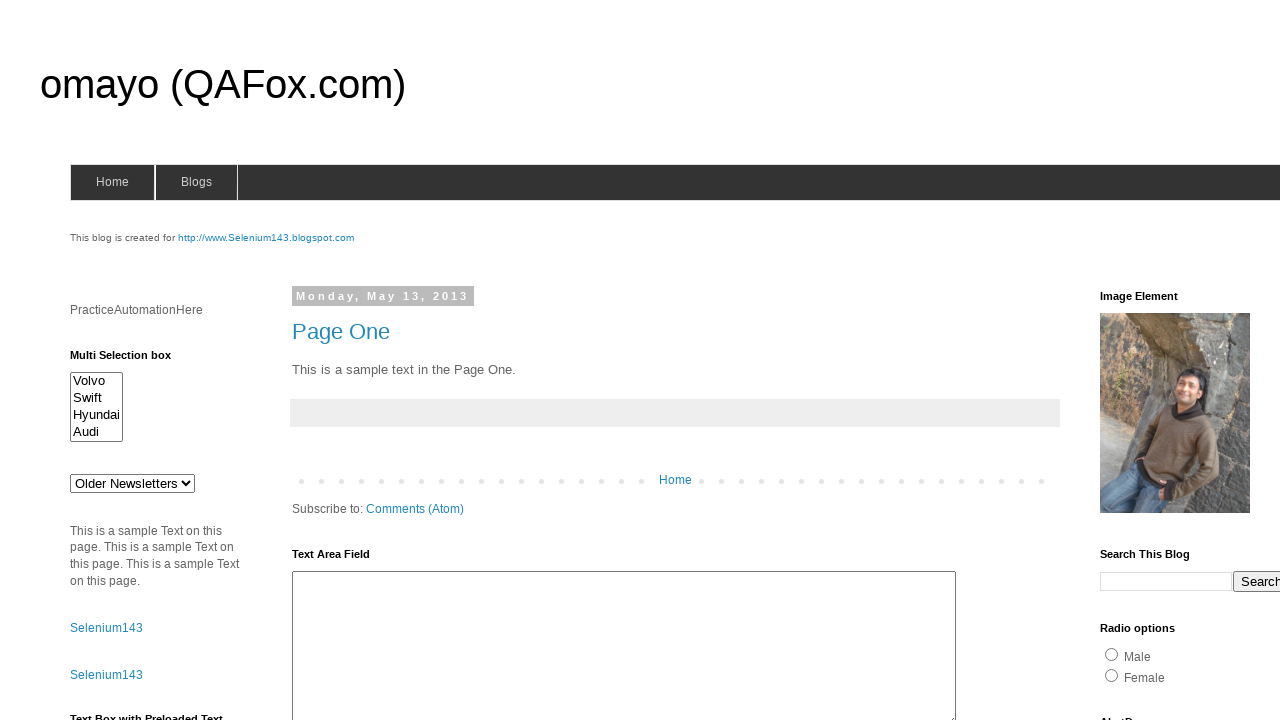

Clicked Mr.Option button to reveal checkbox element at (109, 528) on xpath=//*[@id='HTML47']/div[1]/button
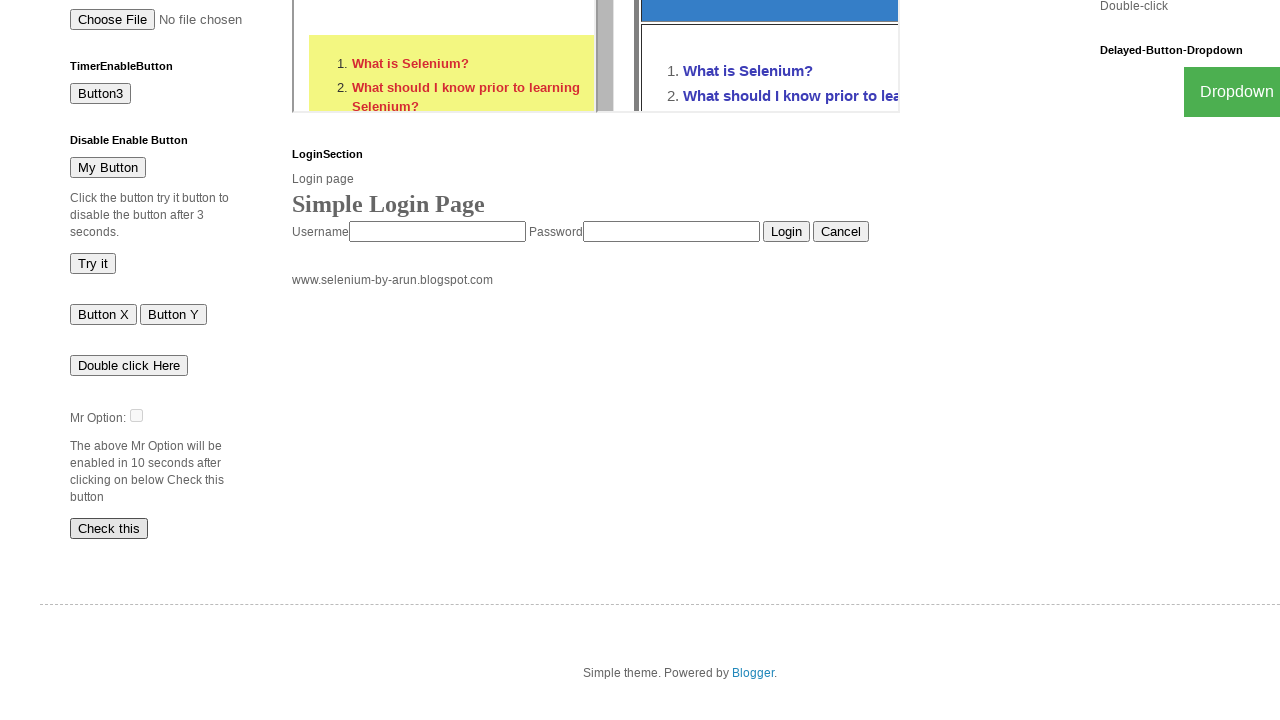

Waited for checkbox element to become visible
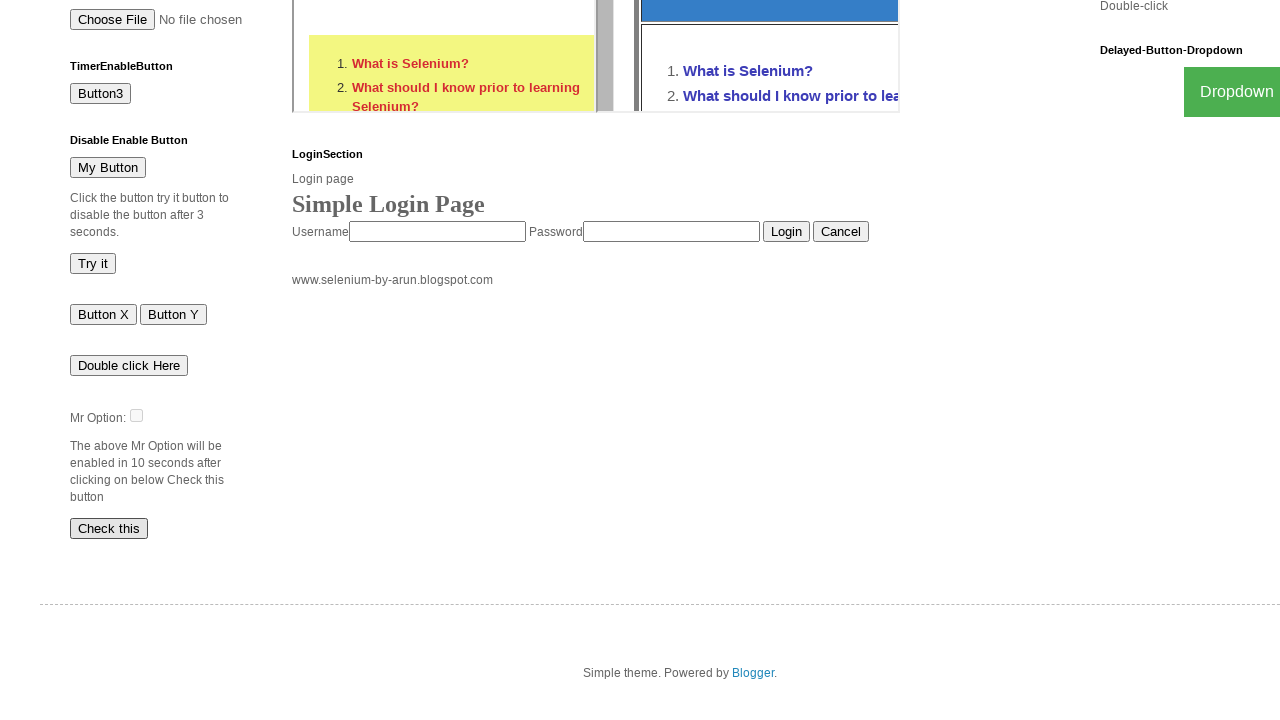

Clicked the checkbox element at (136, 415) on #dte
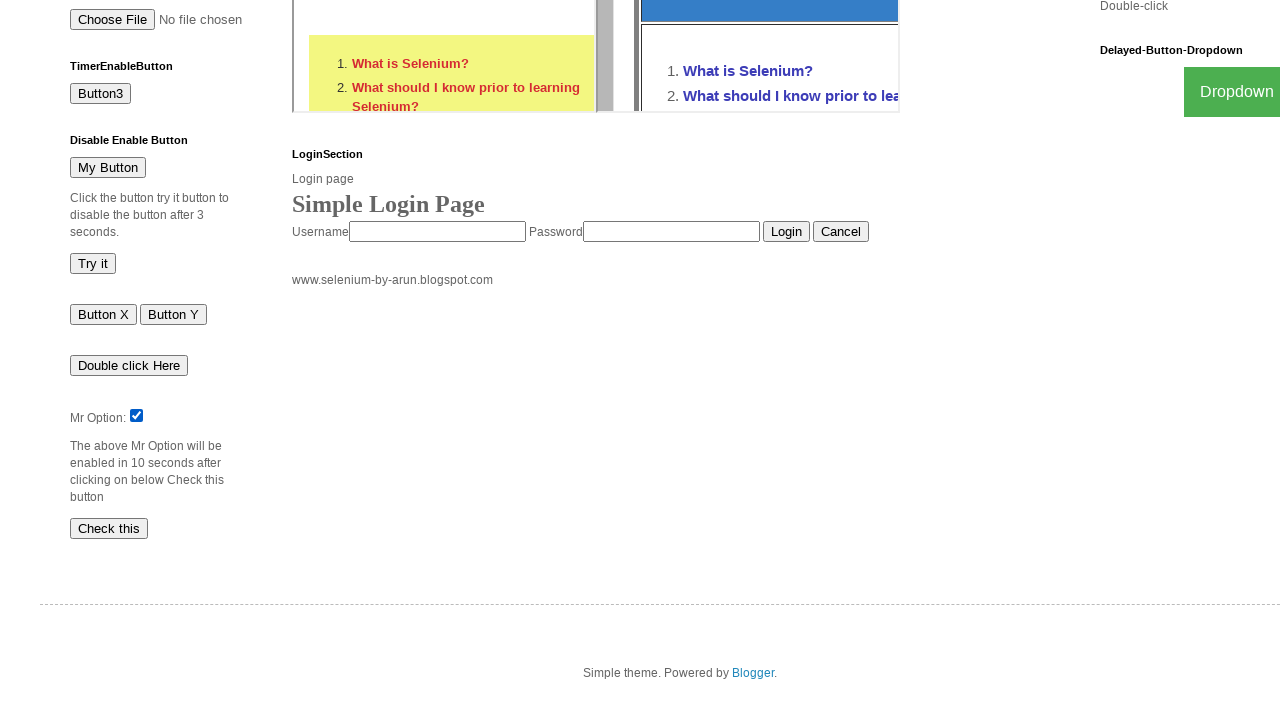

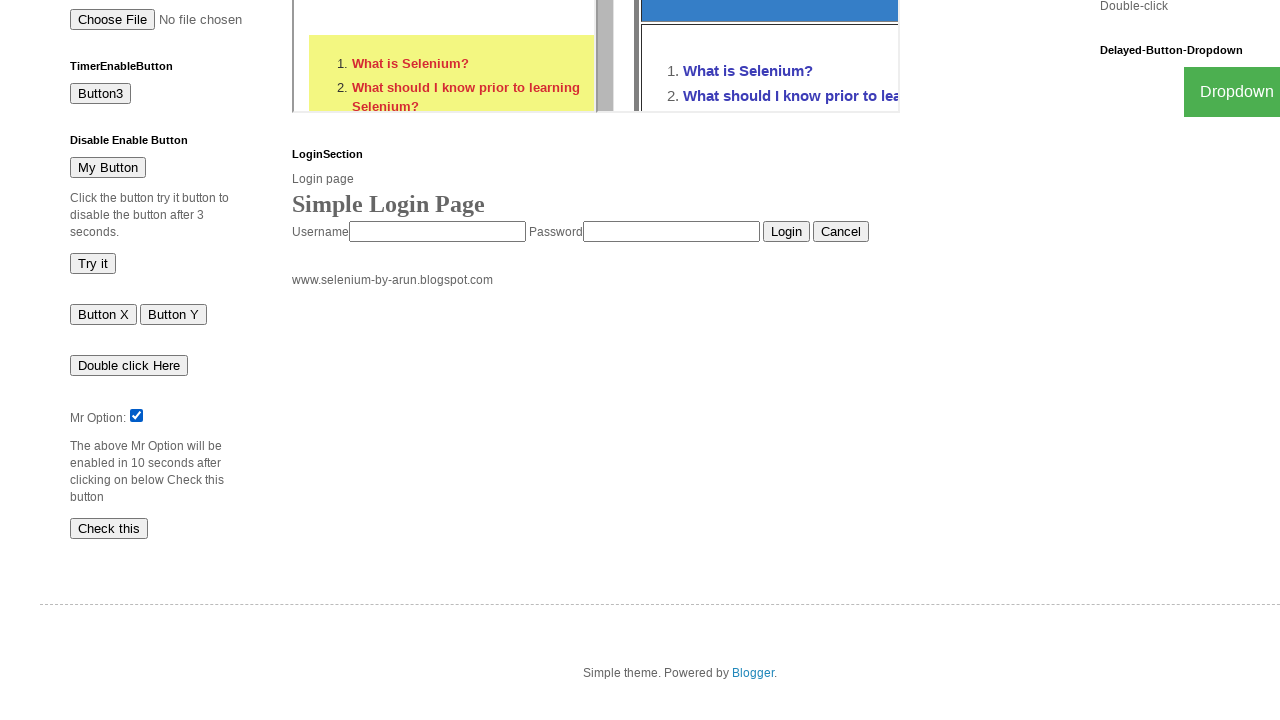